Tests drag and drop functionality on jQuery UI demo page by dragging an element and dropping it onto a target area

Starting URL: https://jqueryui.com/droppable/

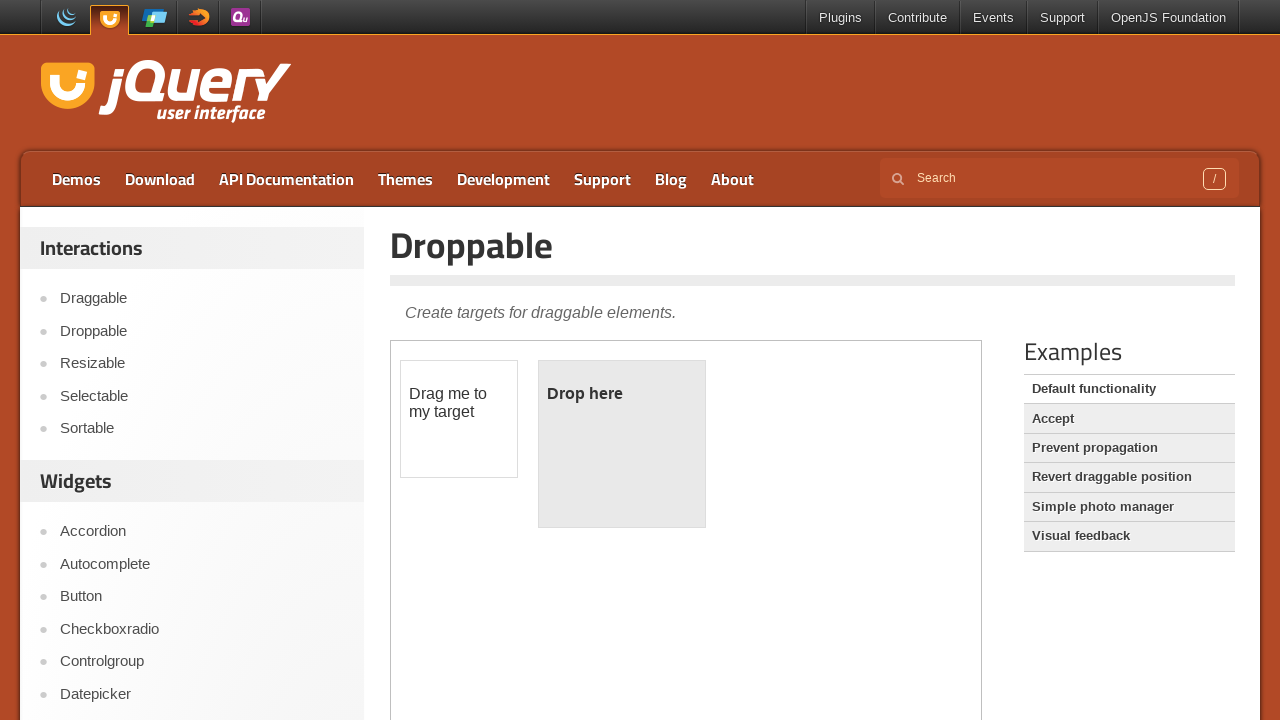

Retrieved page title from h1 element
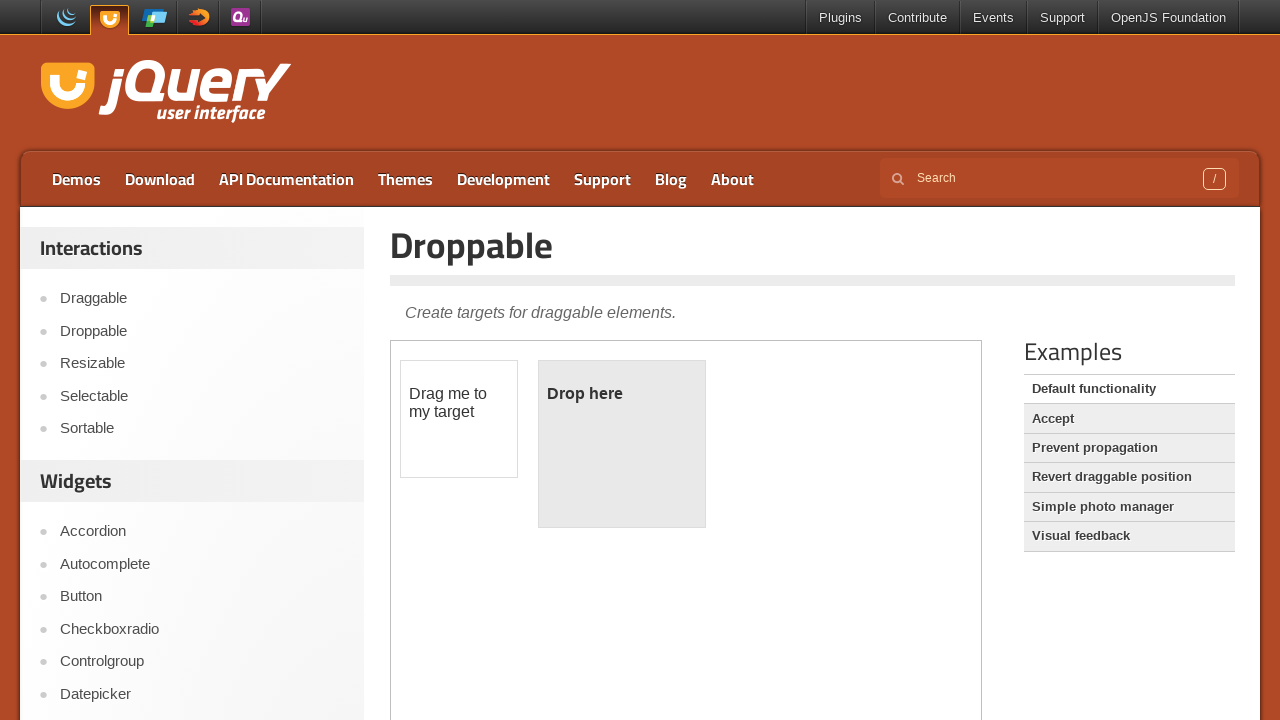

Located the demo iframe containing drag and drop functionality
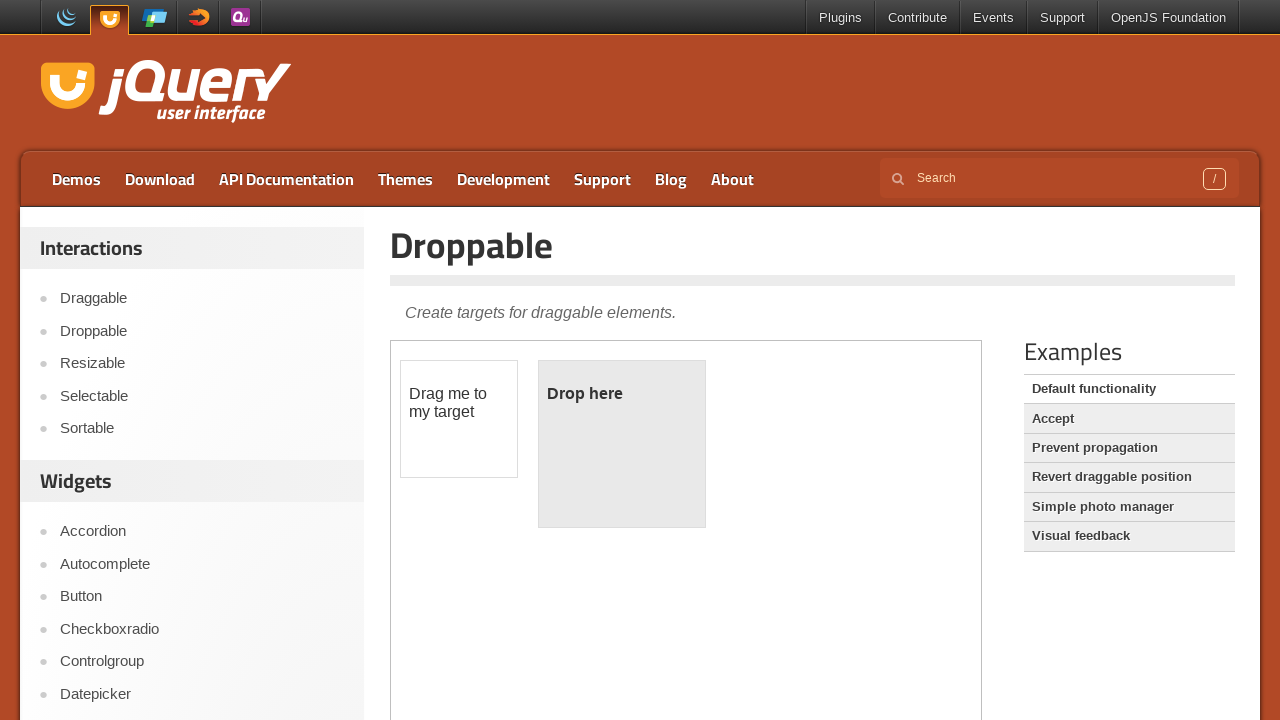

Retrieved initial droppable area message before drag and drop
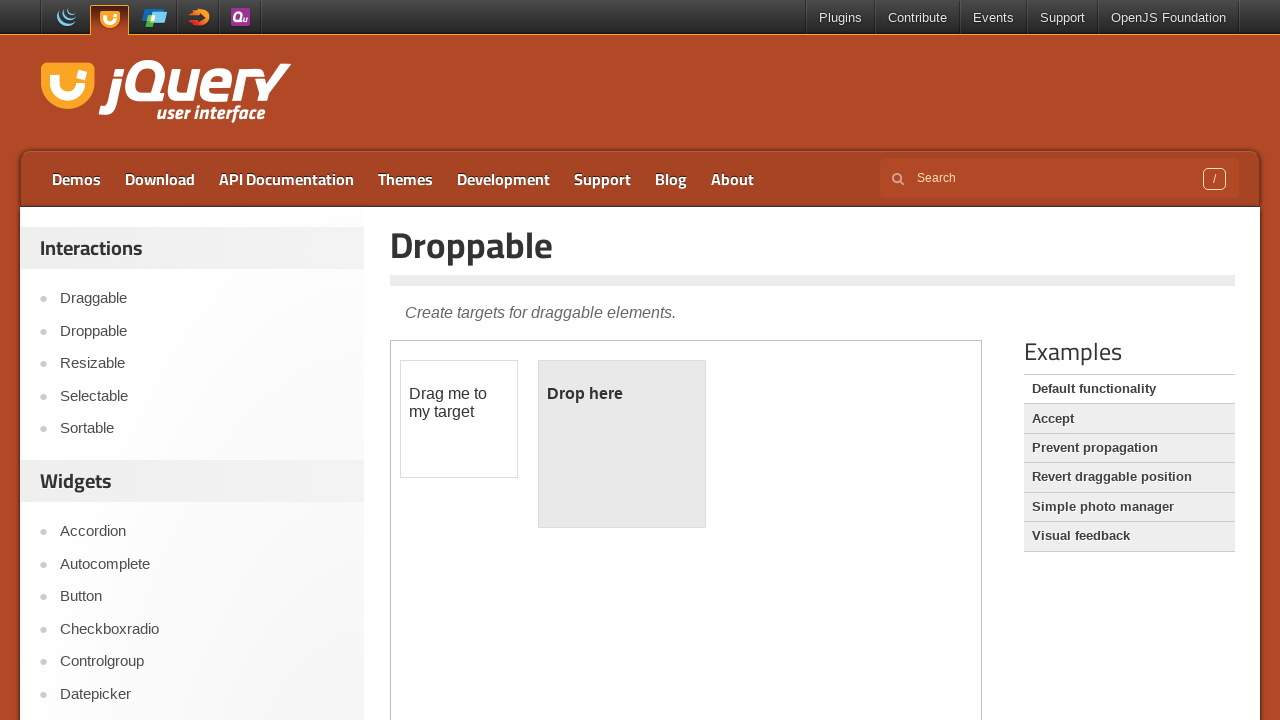

Located the draggable element
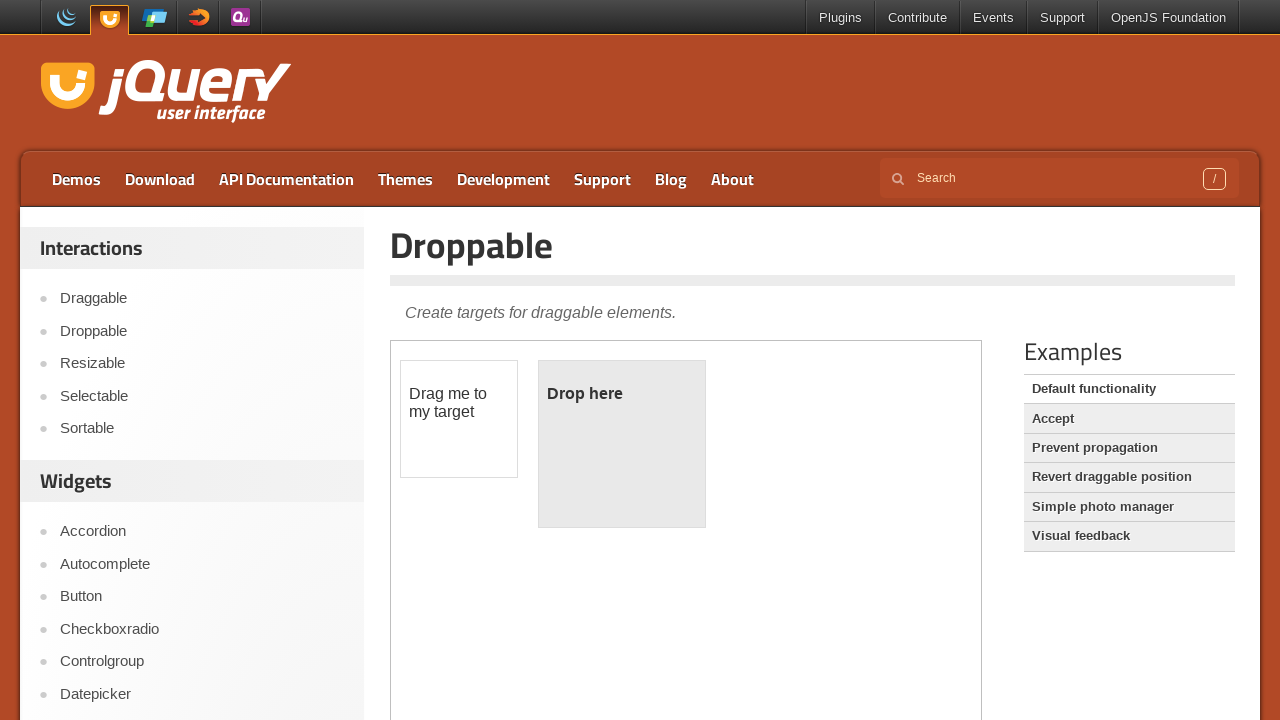

Located the droppable target area
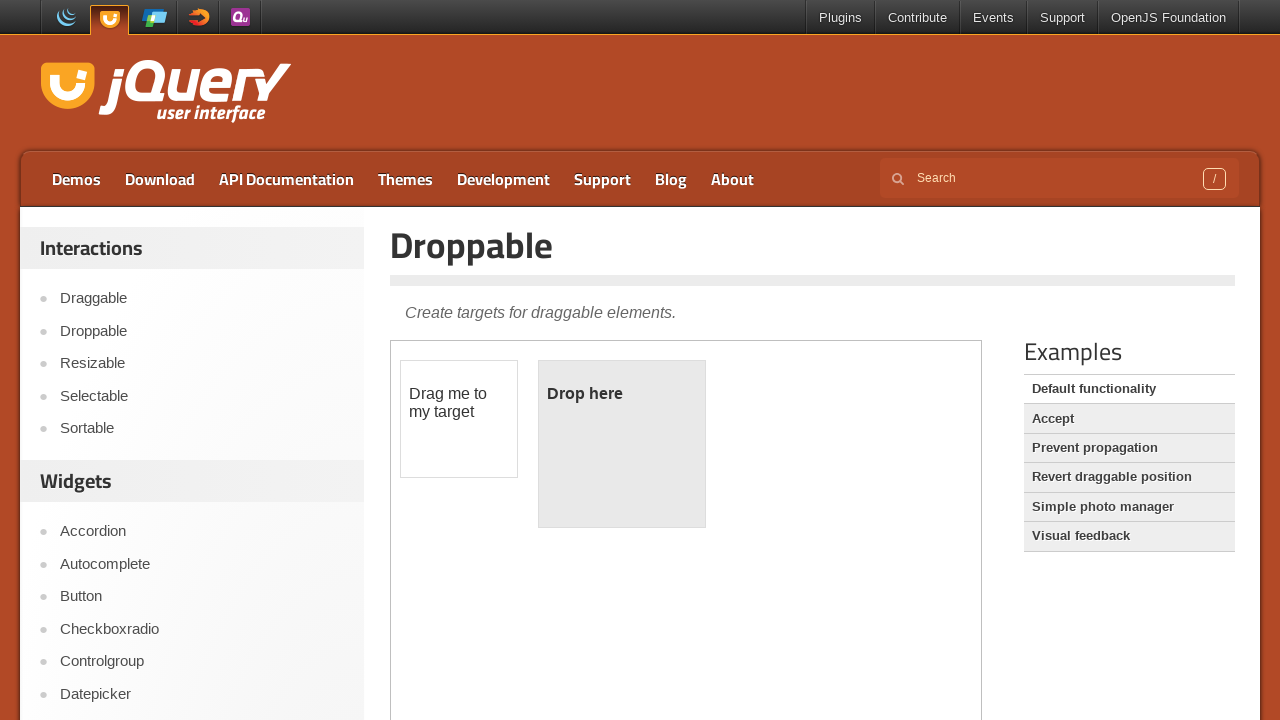

Dragged element from #draggable to #droppable target area at (622, 444)
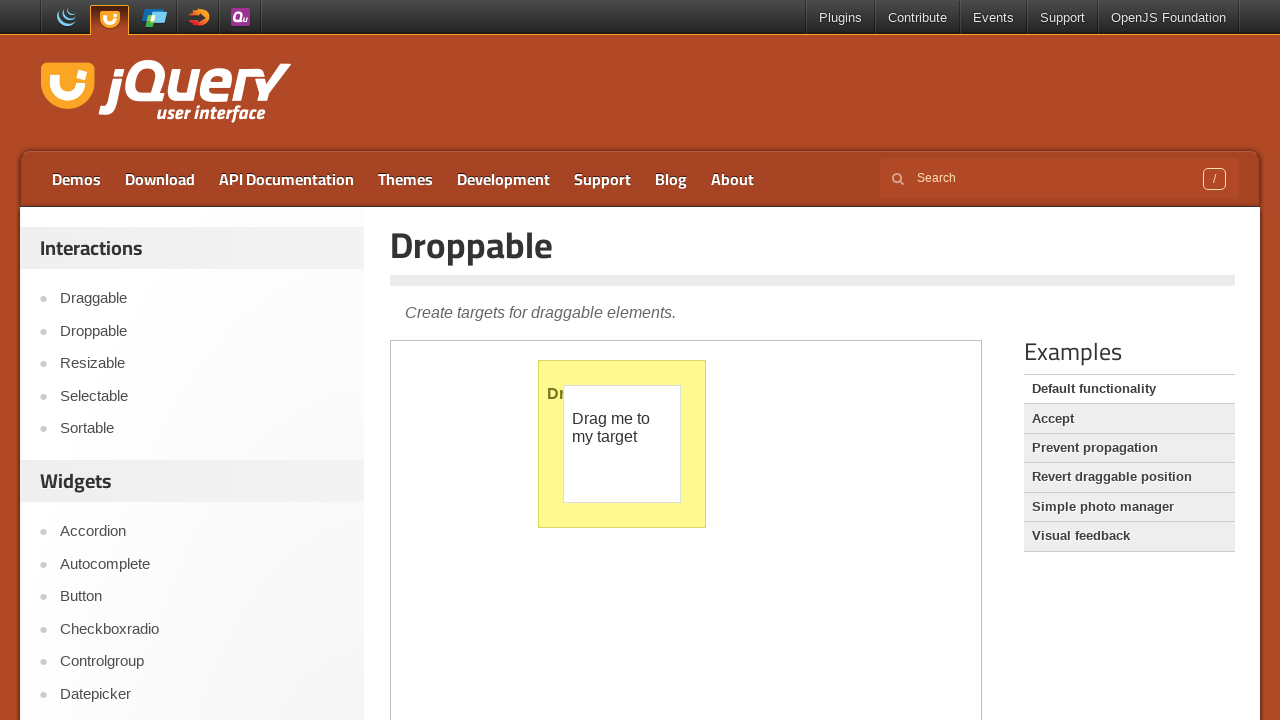

Retrieved droppable area message after successful drag and drop
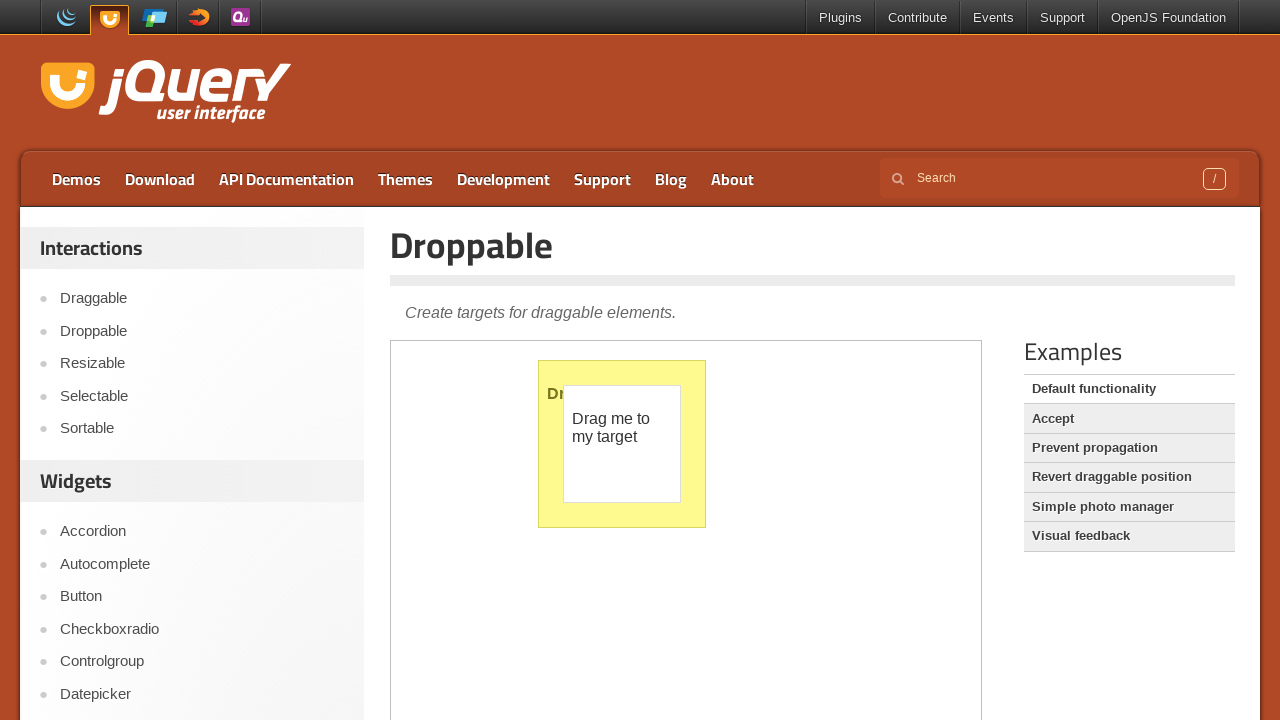

Retrieved final page title
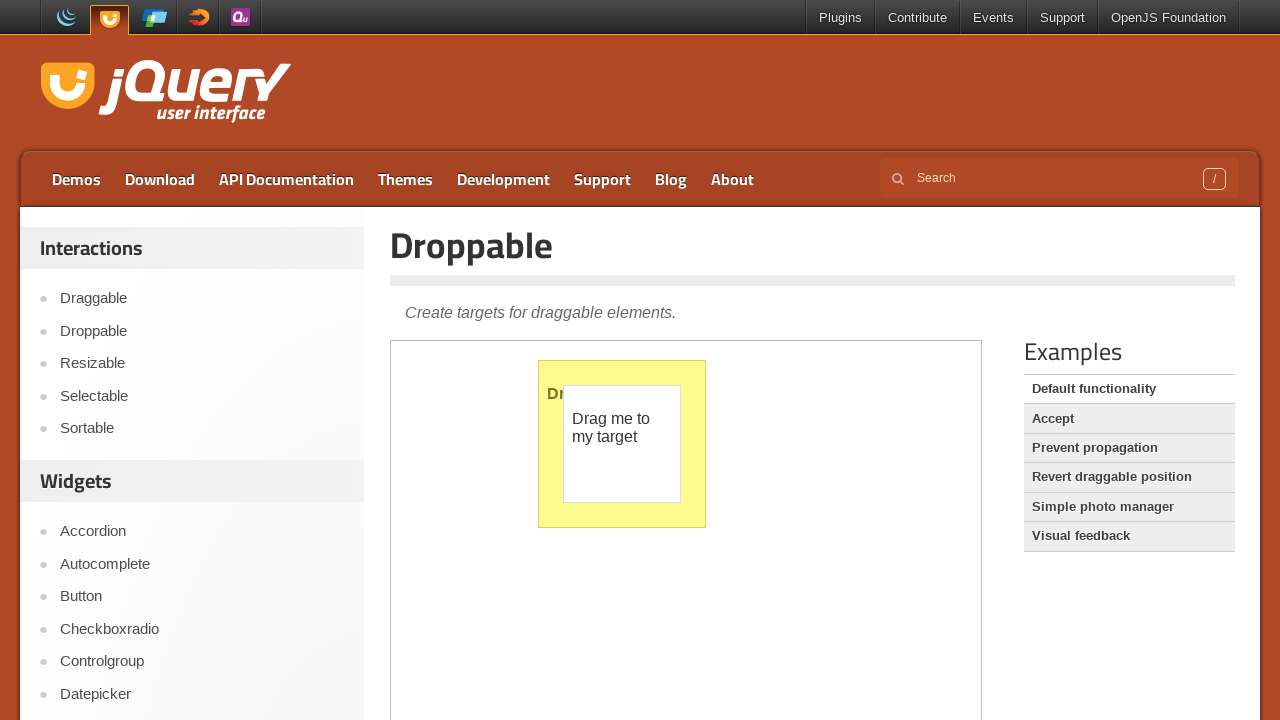

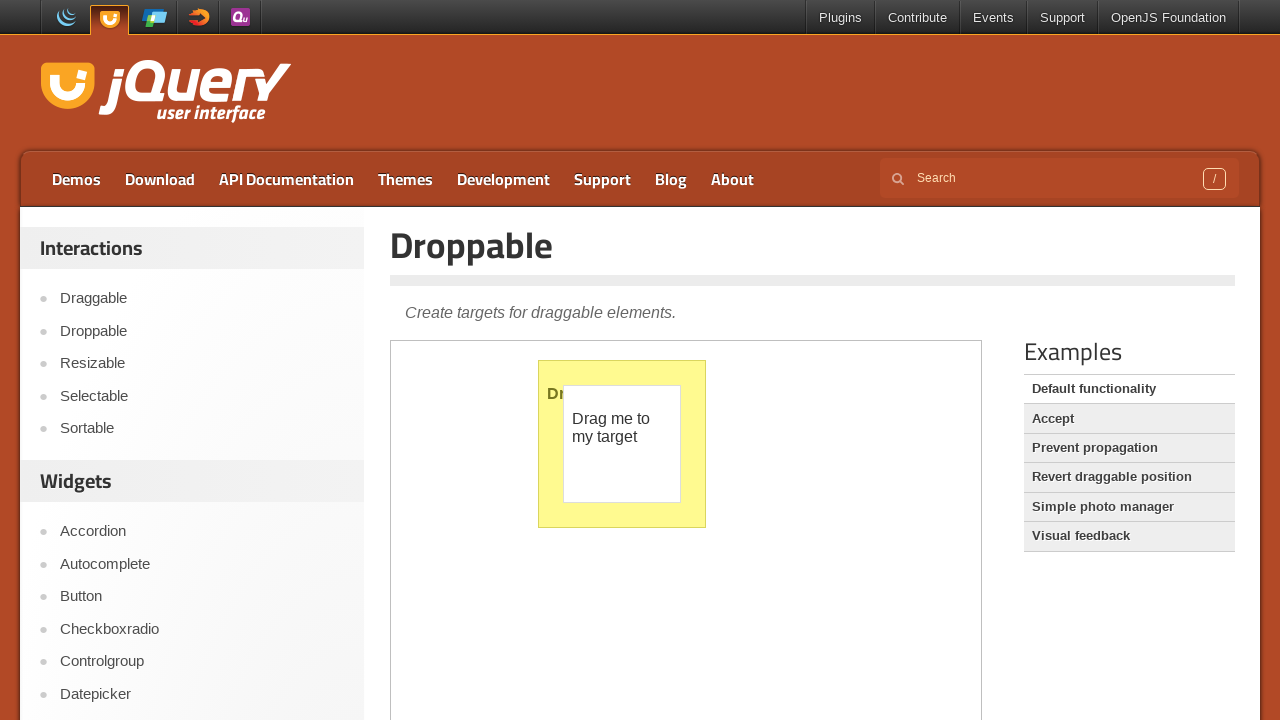